Tests revealing a hidden element and interacting with it using explicit wait

Starting URL: https://www.selenium.dev/selenium/web/dynamic.html

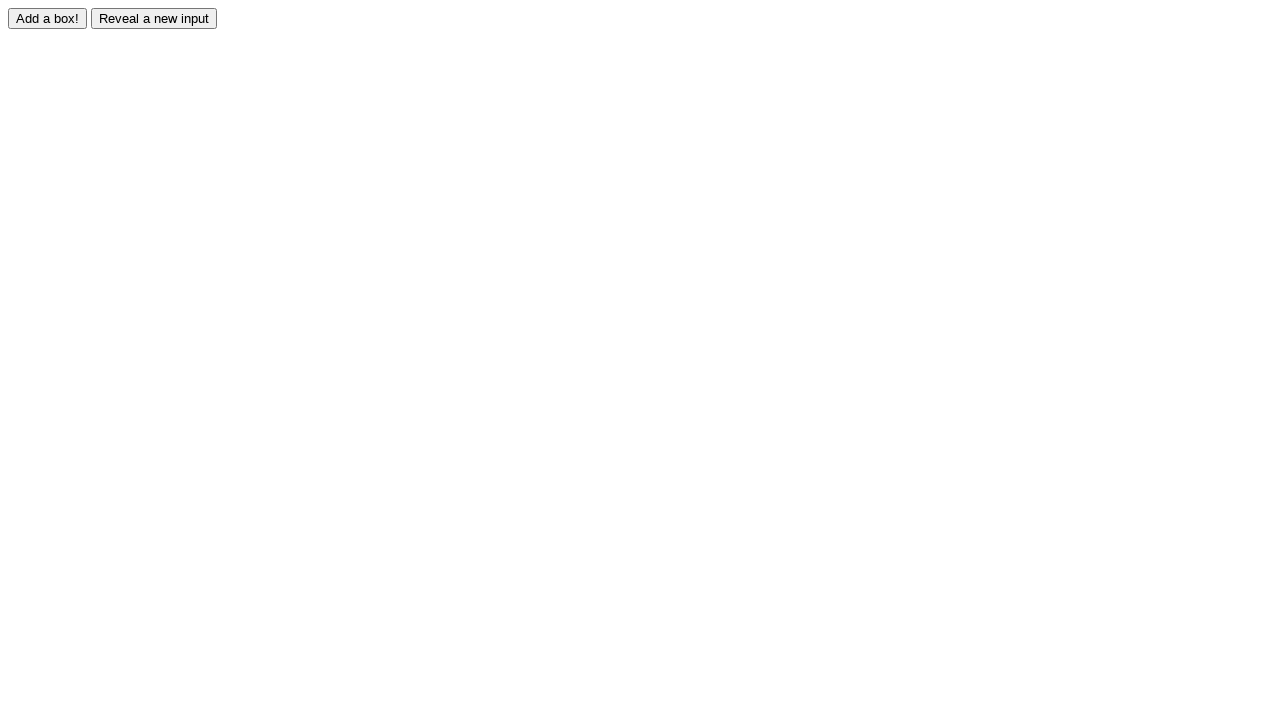

Navigated to dynamic.html test page
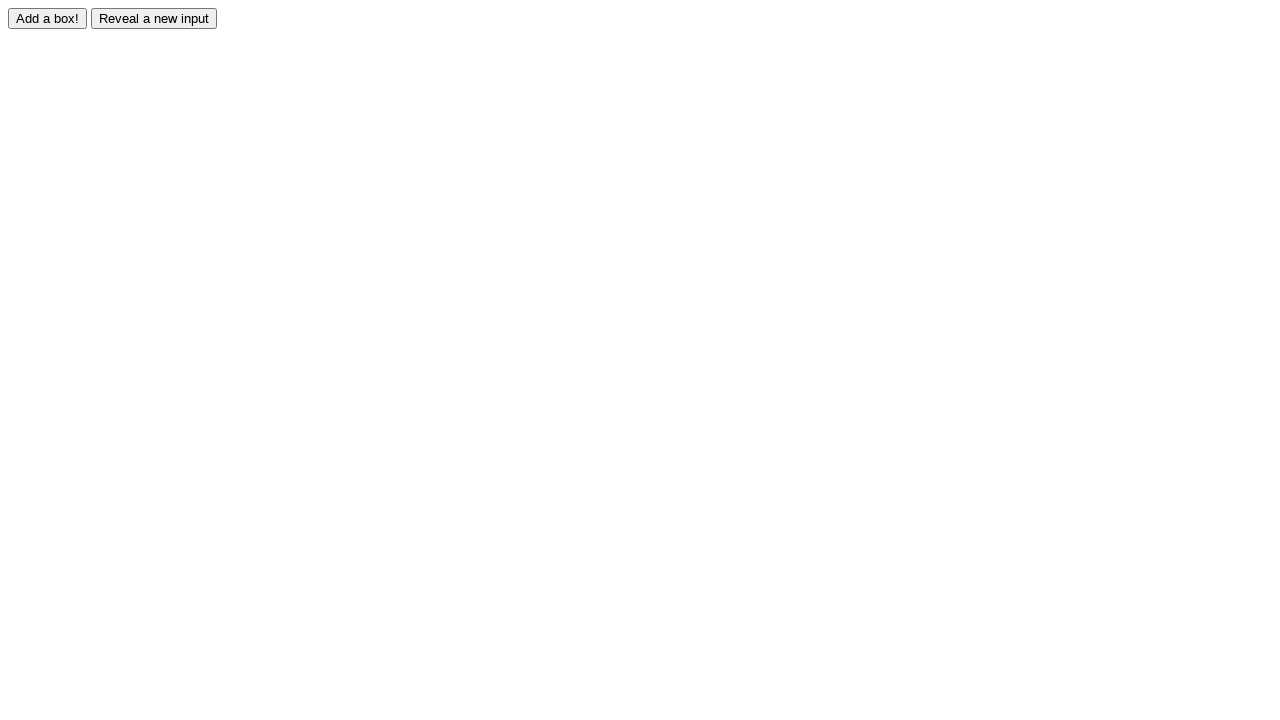

Clicked reveal button to show hidden element at (154, 18) on #reveal
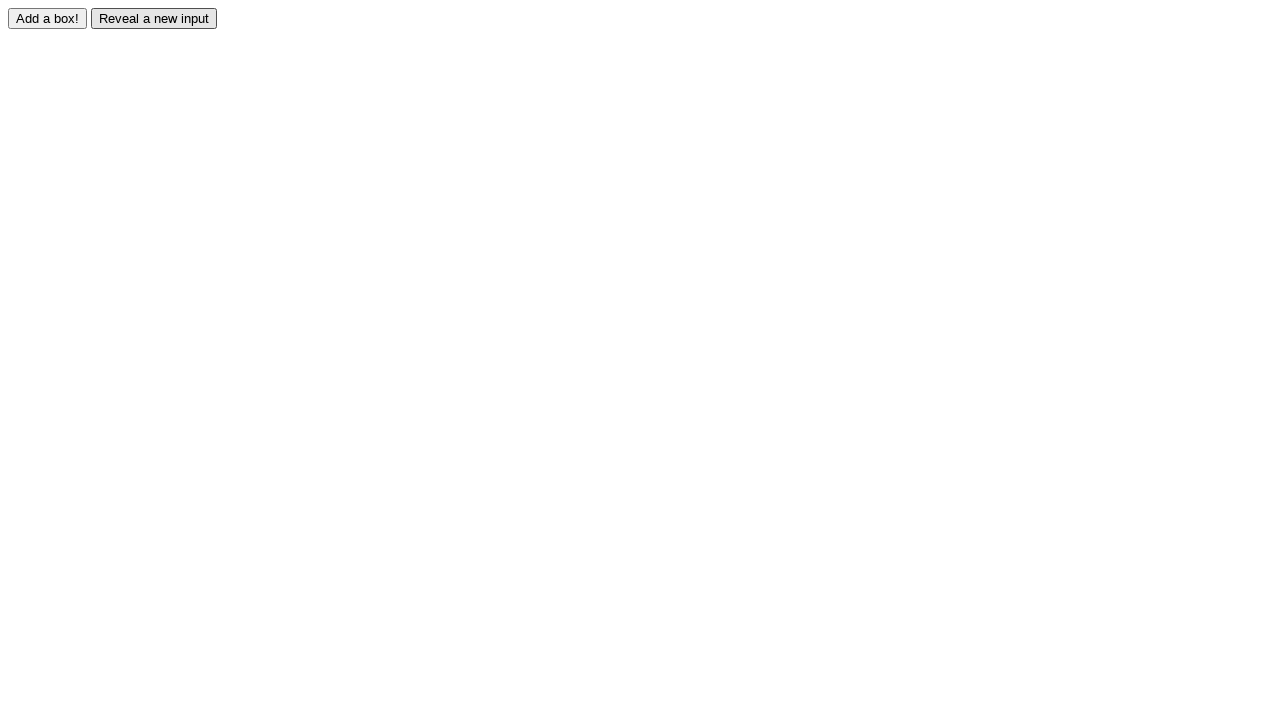

Hidden element became visible after explicit wait
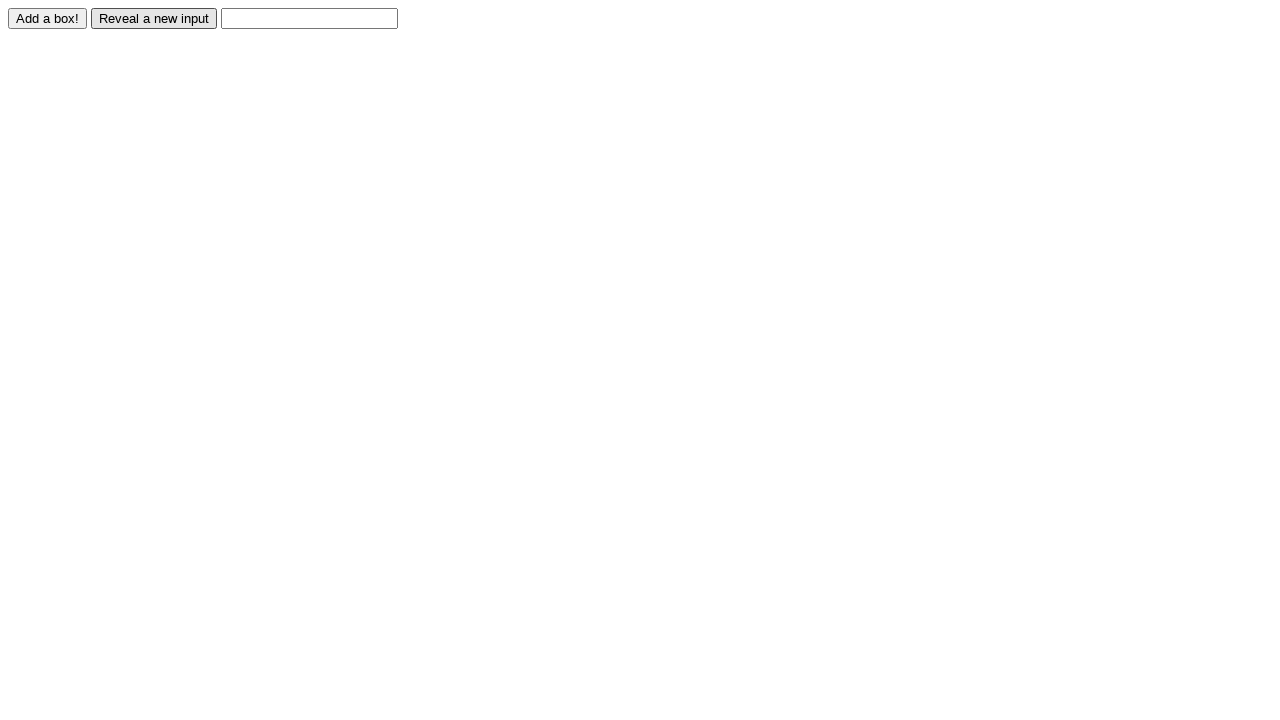

Filled revealed element with 'test' text on #revealed
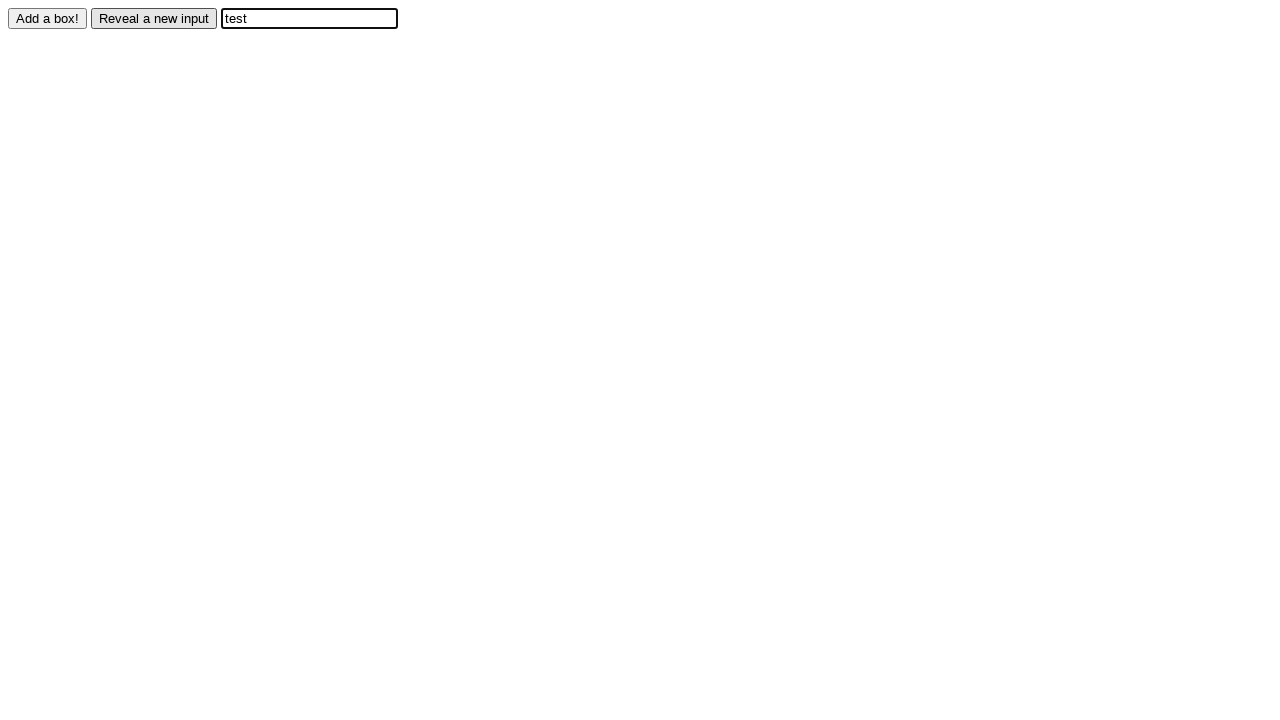

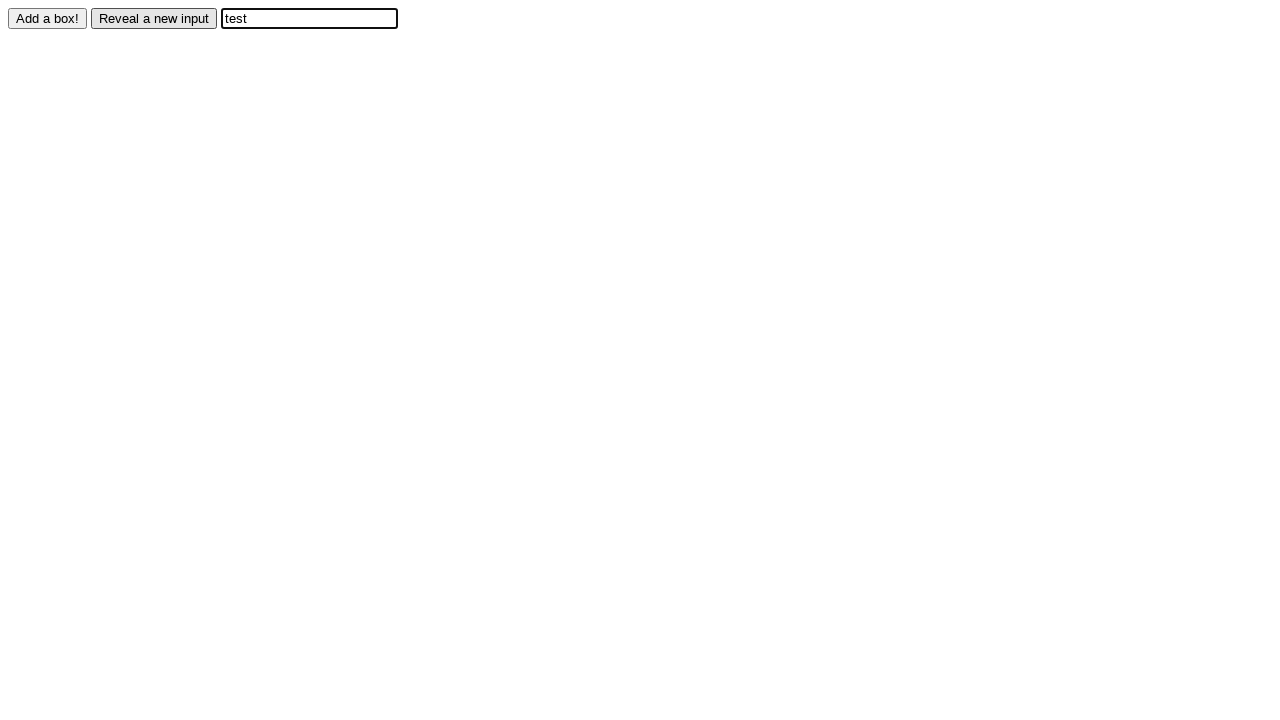